Tests double-click functionality to trigger an alert message

Starting URL: https://selenium08.blogspot.com/2019/11/double-click.html

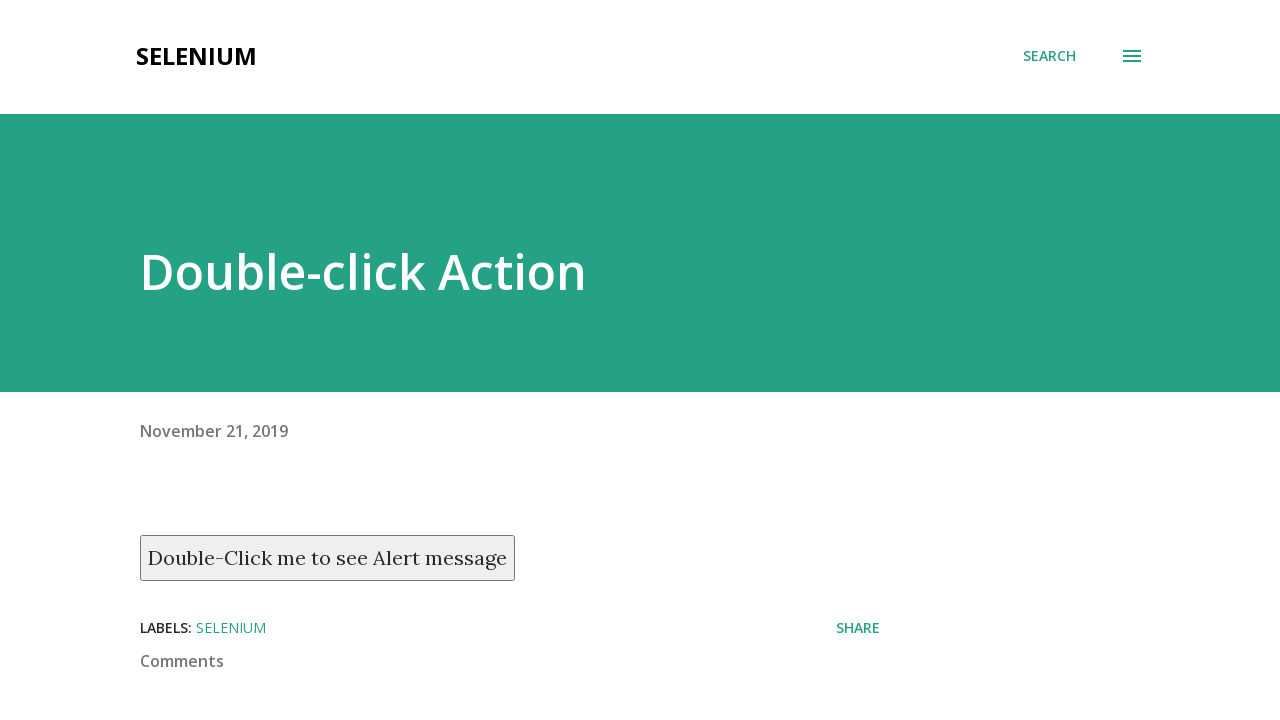

Navigated to double-click practice page
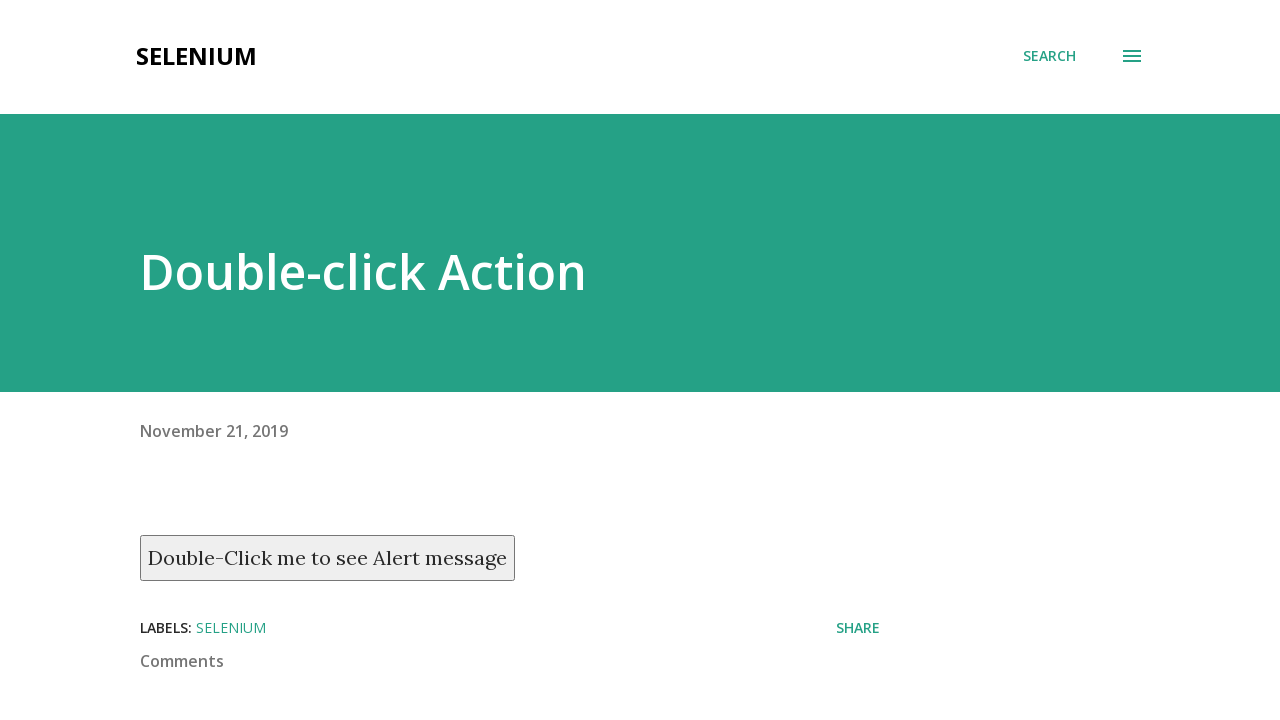

Double-clicked the button to trigger alert message at (328, 558) on xpath=//button[.='Double-Click me to see Alert message']
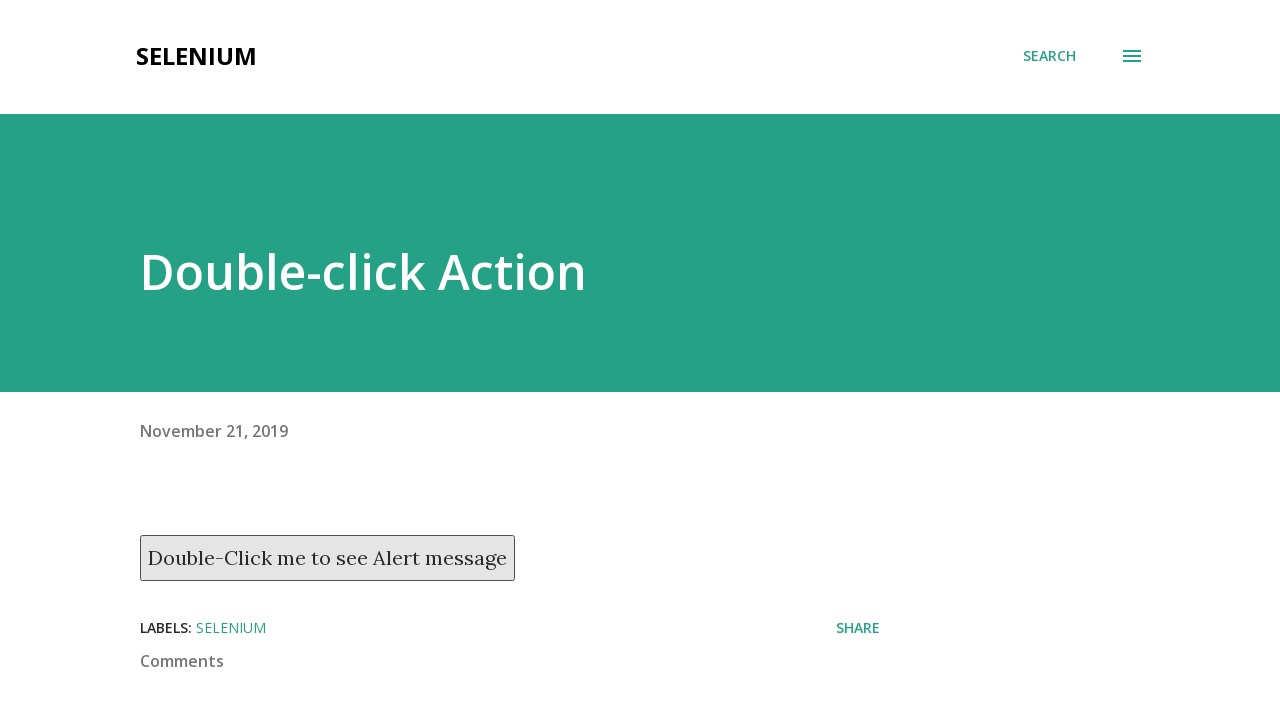

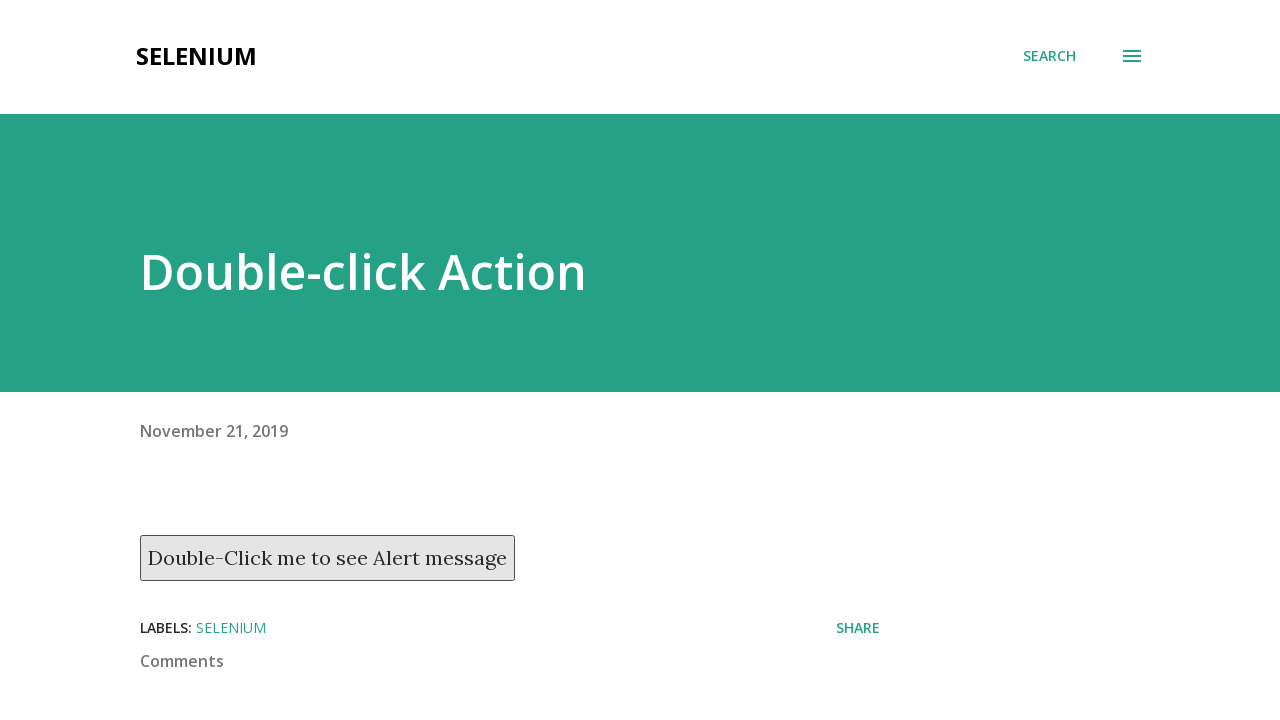